Tests scrolling to a form element and filling out name and date fields on a scrollable page

Starting URL: https://formy-project.herokuapp.com/scroll

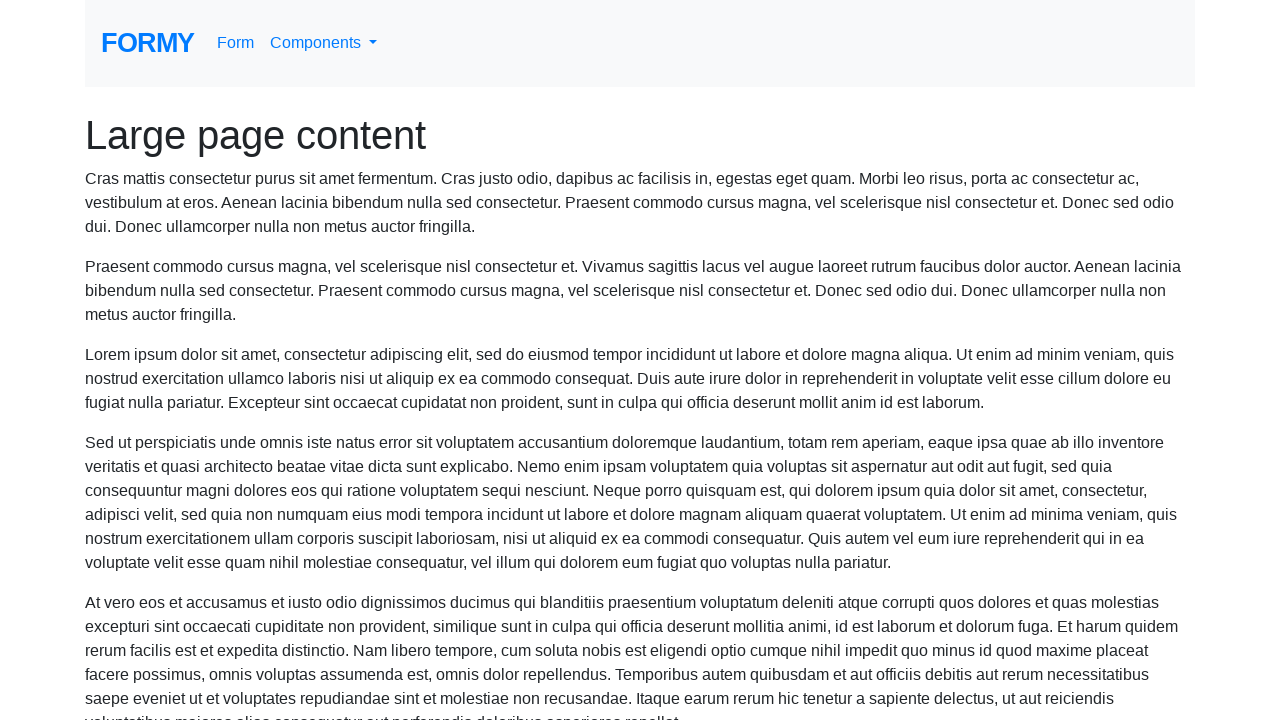

Located the name field element
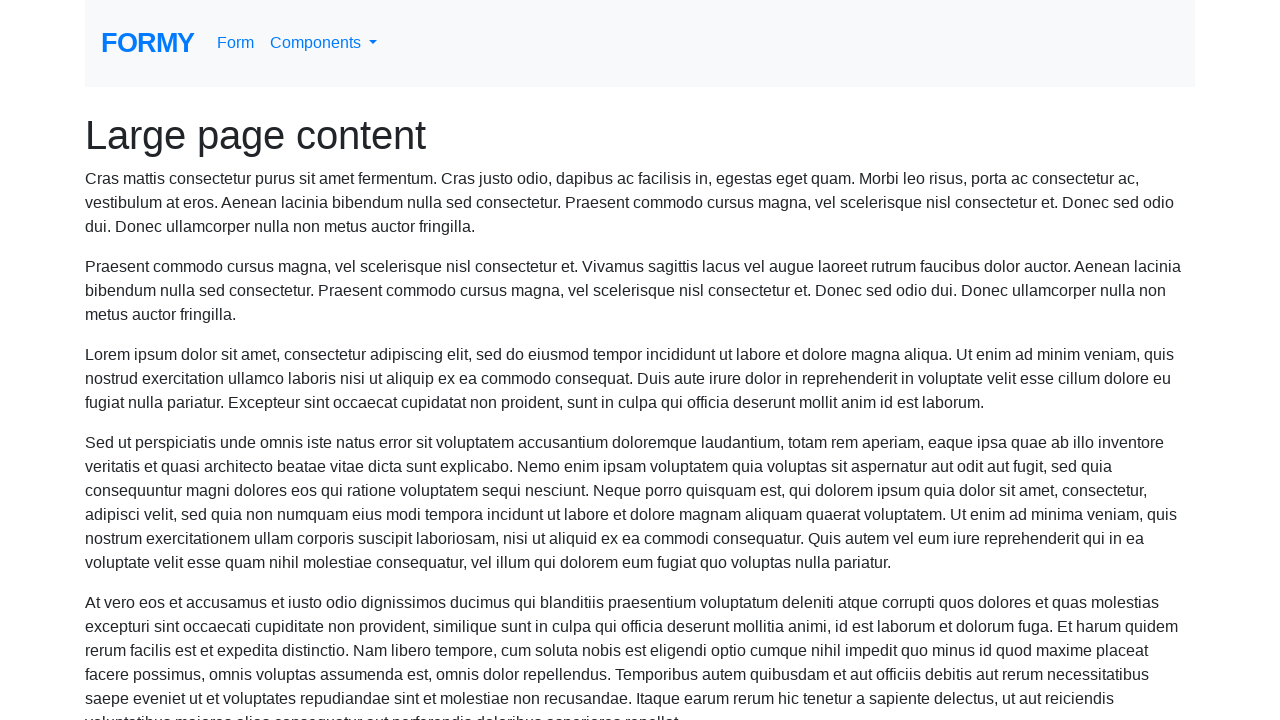

Scrolled to name field
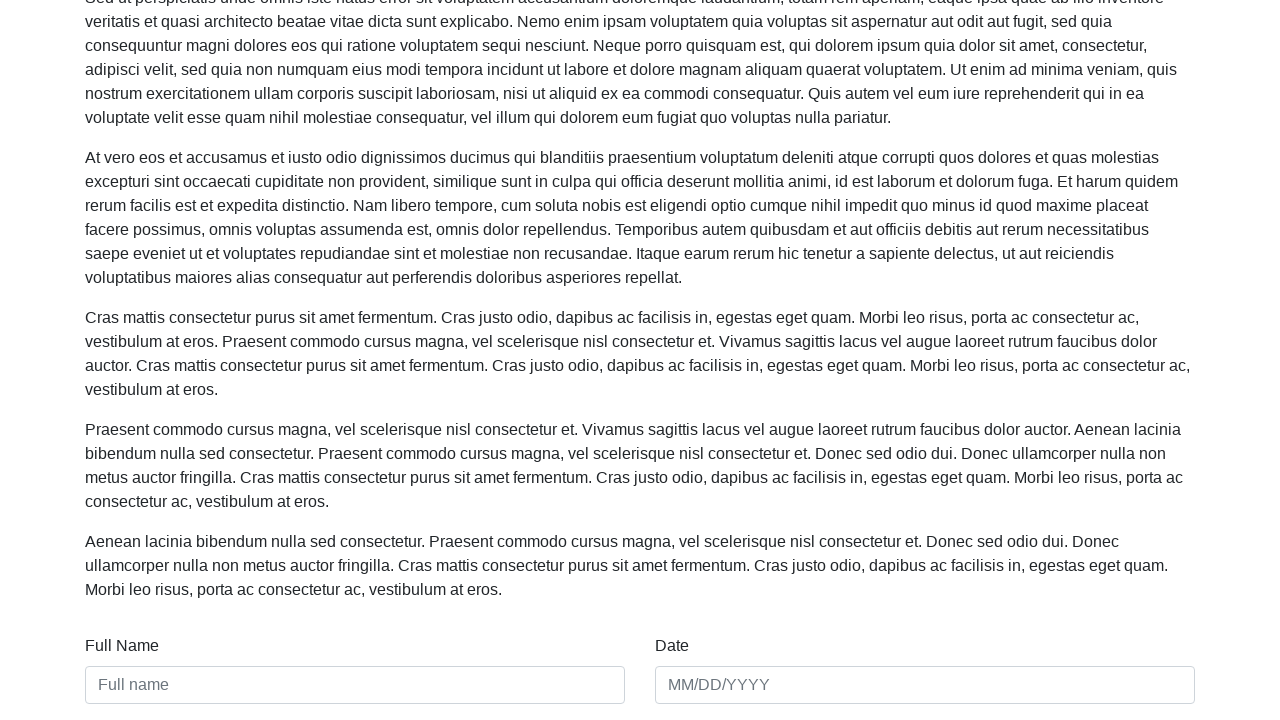

Filled name field with 'brian lorkin' on #name
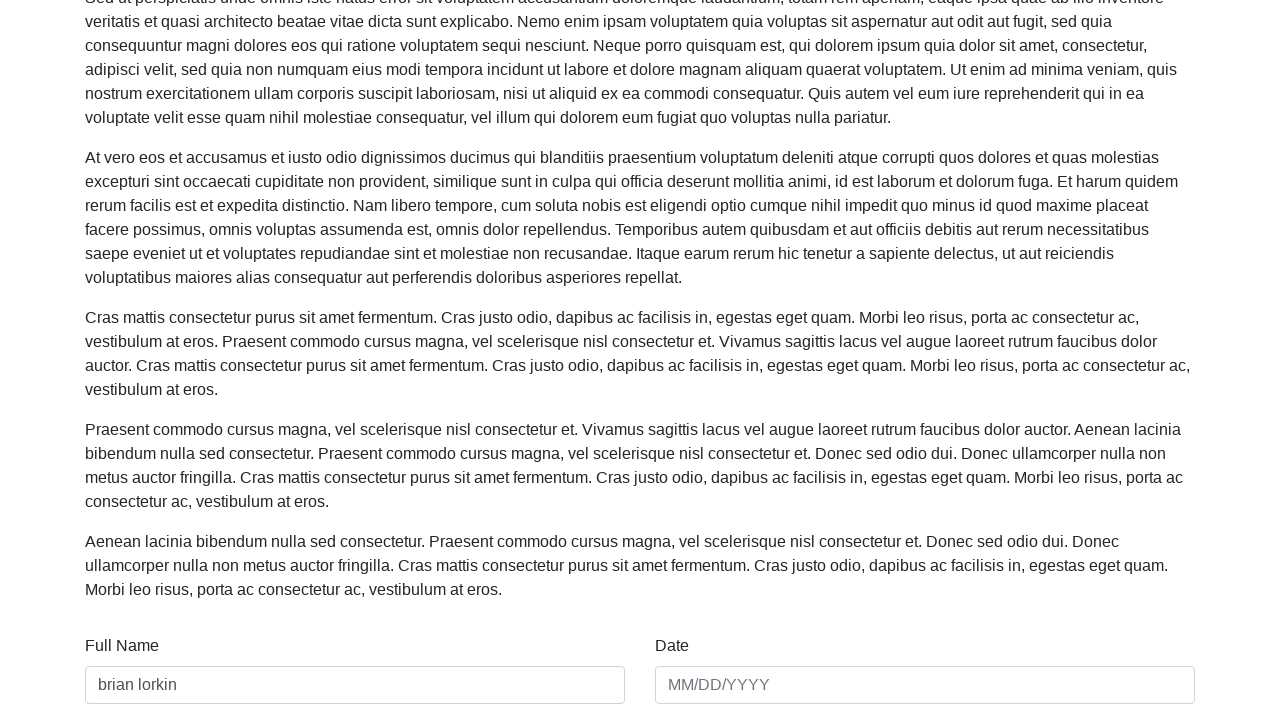

Filled date field with '01/01/2020' on #date
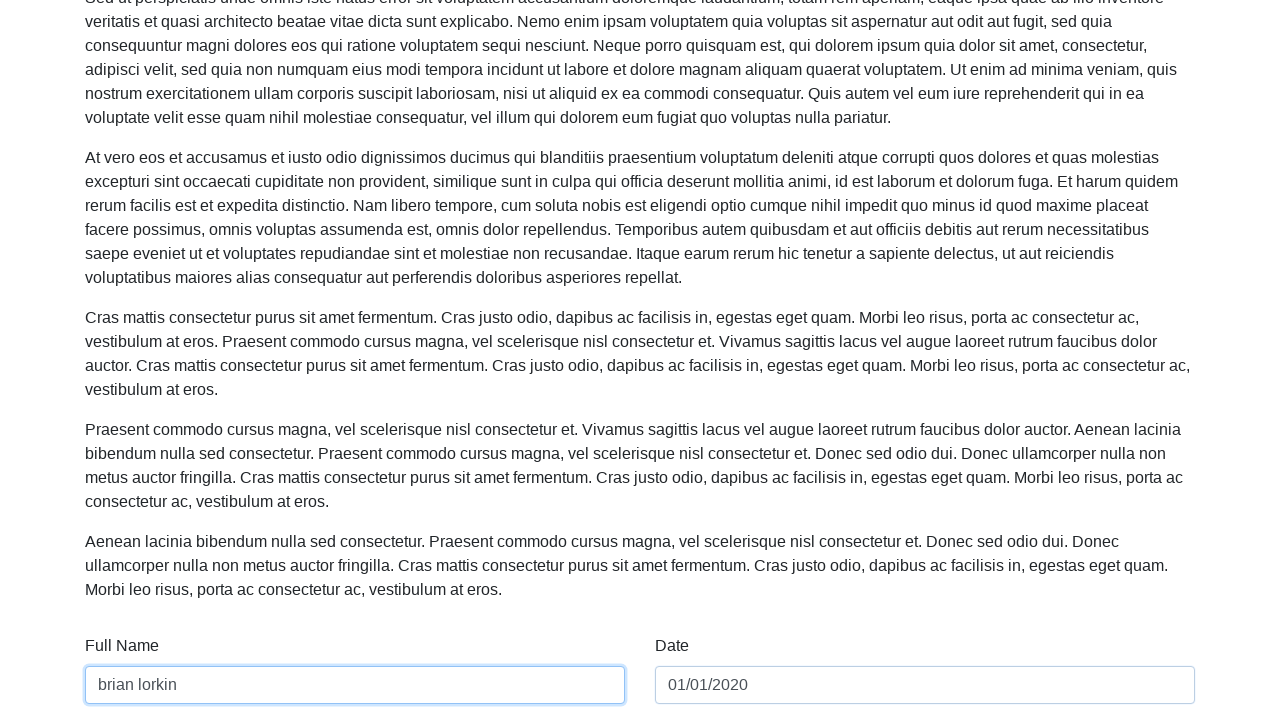

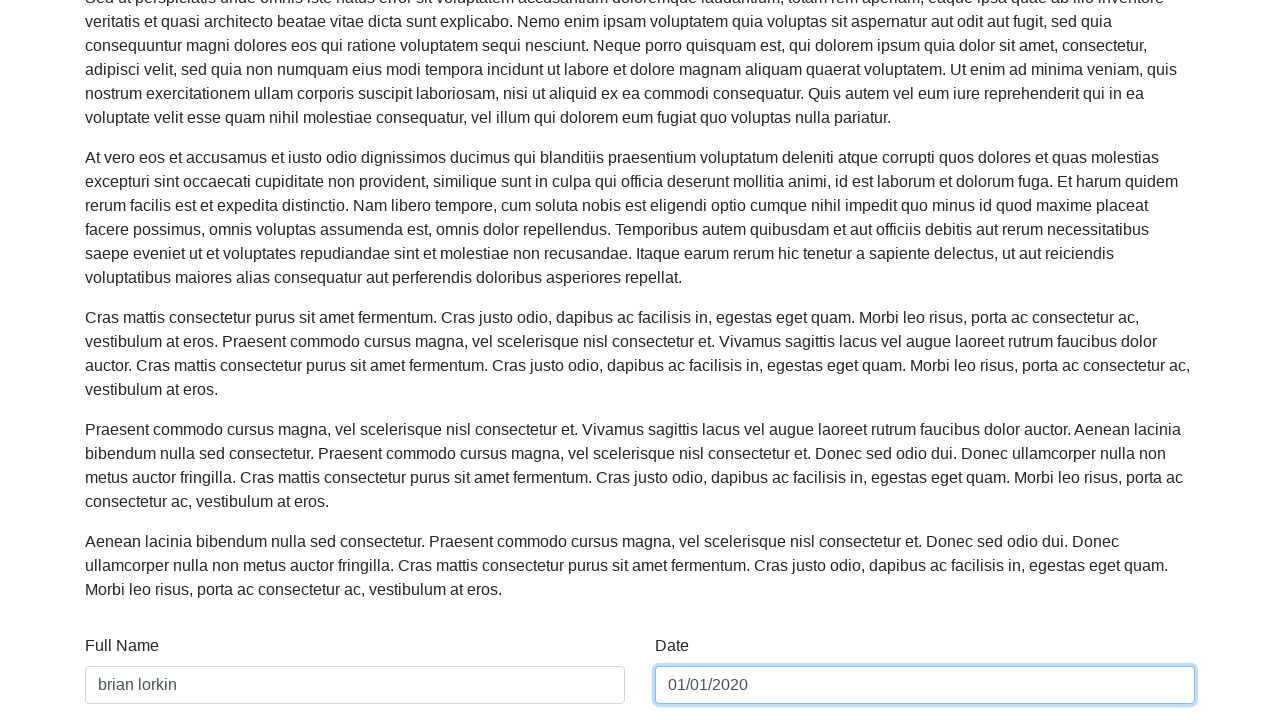